Opens the Flipkart e-commerce website and waits for the page to load

Starting URL: https://www.flipkart.com/

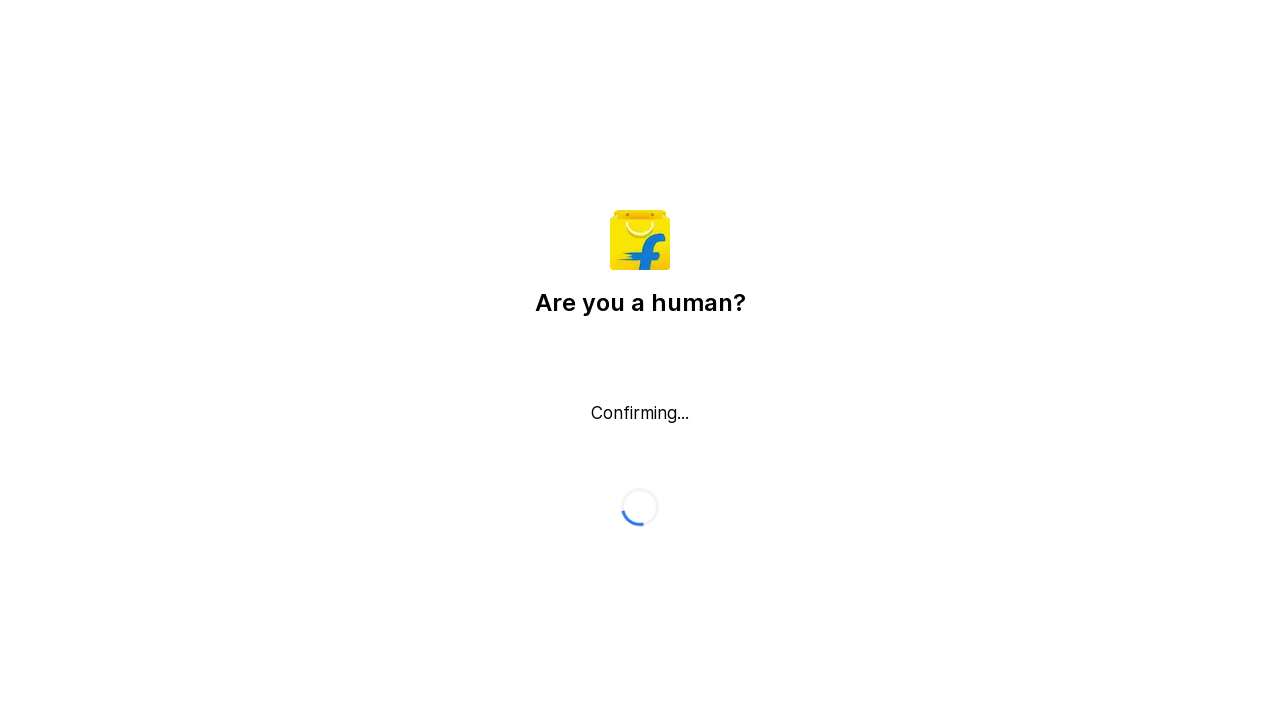

Waited for page DOM content to load
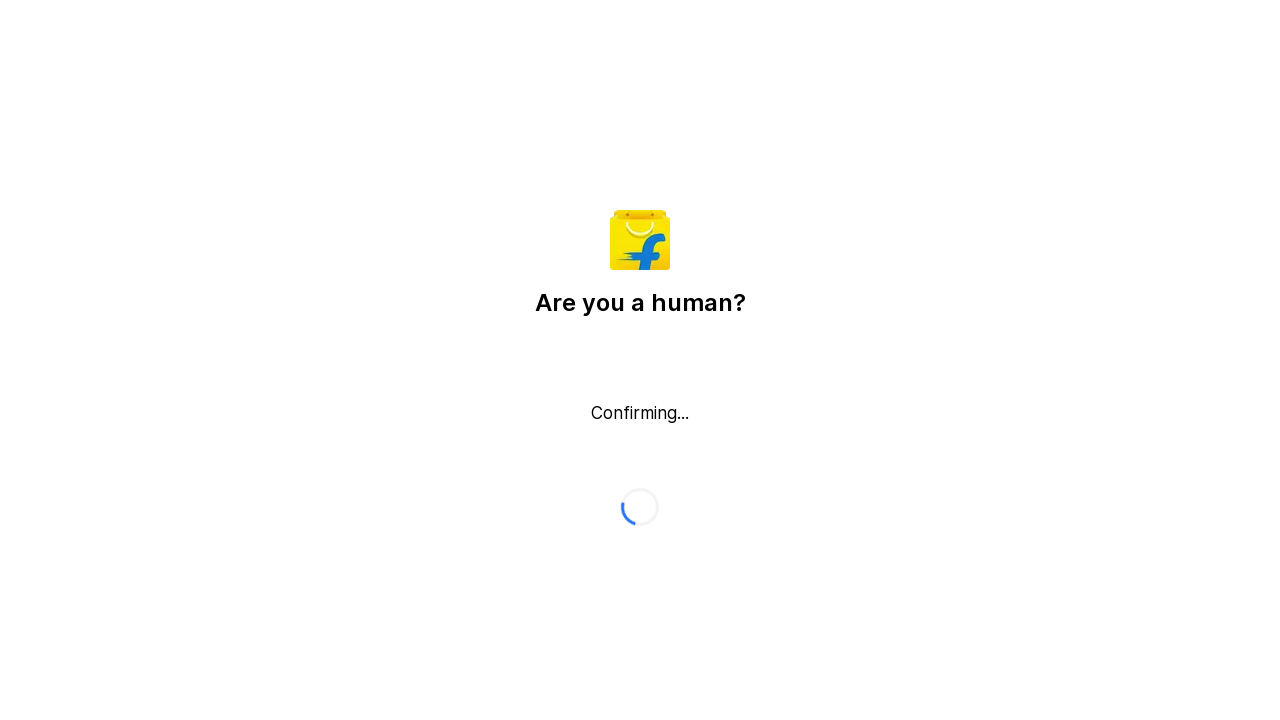

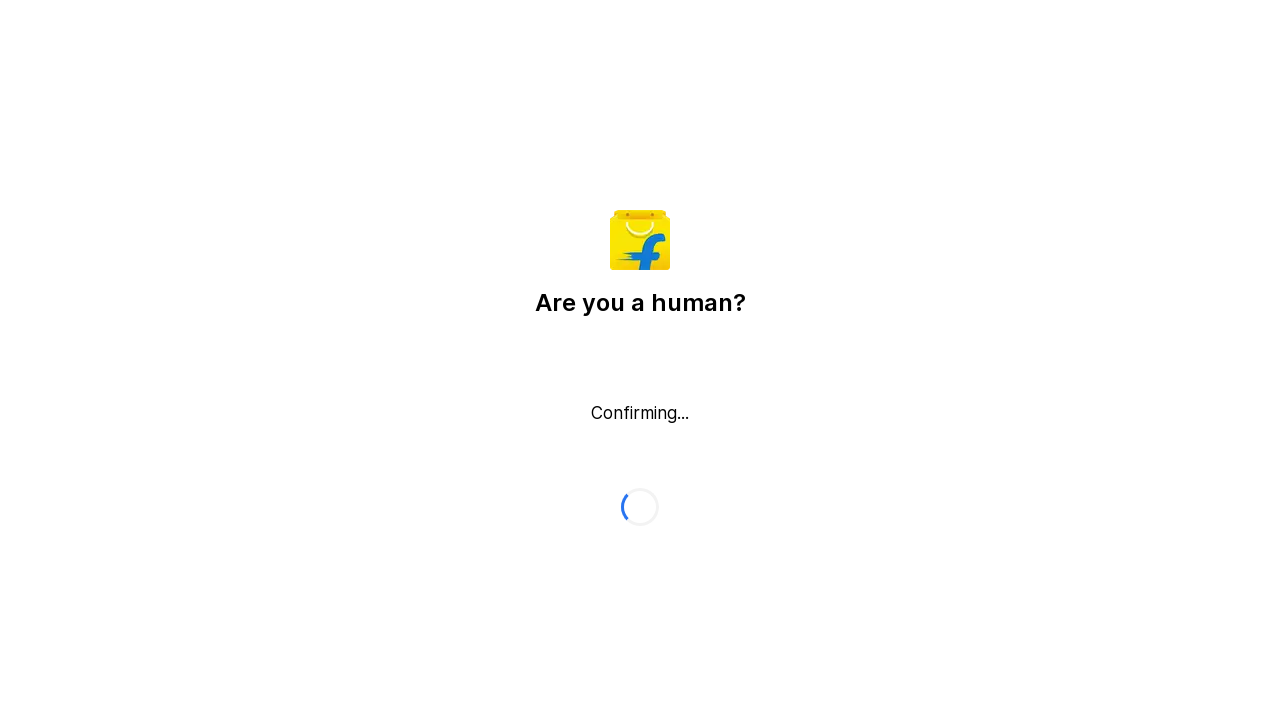